Solves a math captcha by reading a value, calculating the result, scrolling to input field, filling the answer, selecting checkbox and radio button, then submitting the form

Starting URL: http://SunInJuly.github.io/execute_script.html

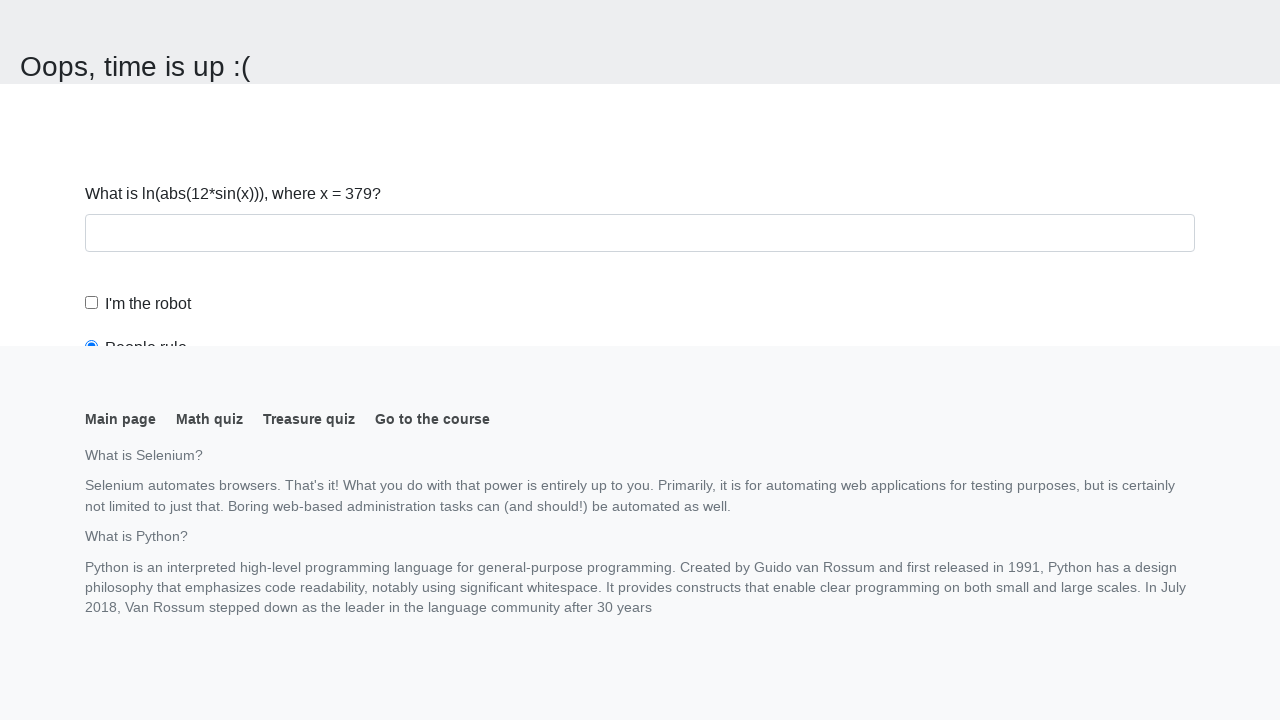

Navigated to the math captcha form page
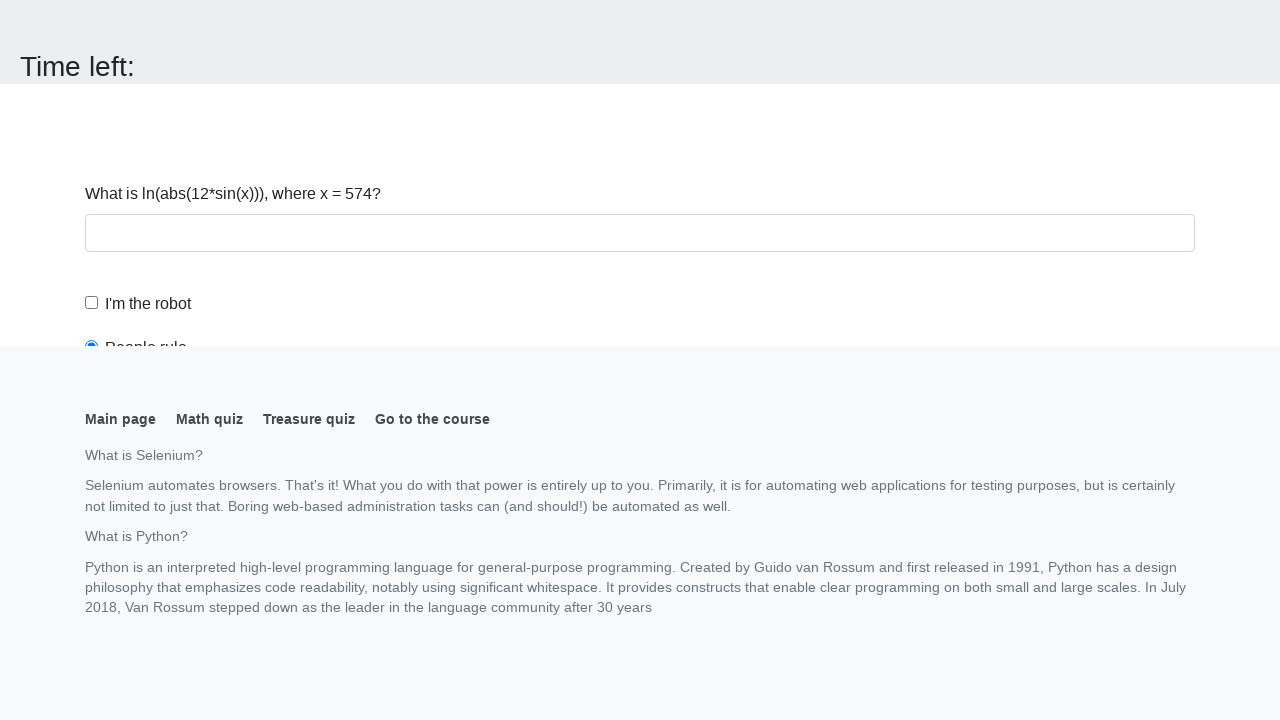

Read the math captcha value from #input_value
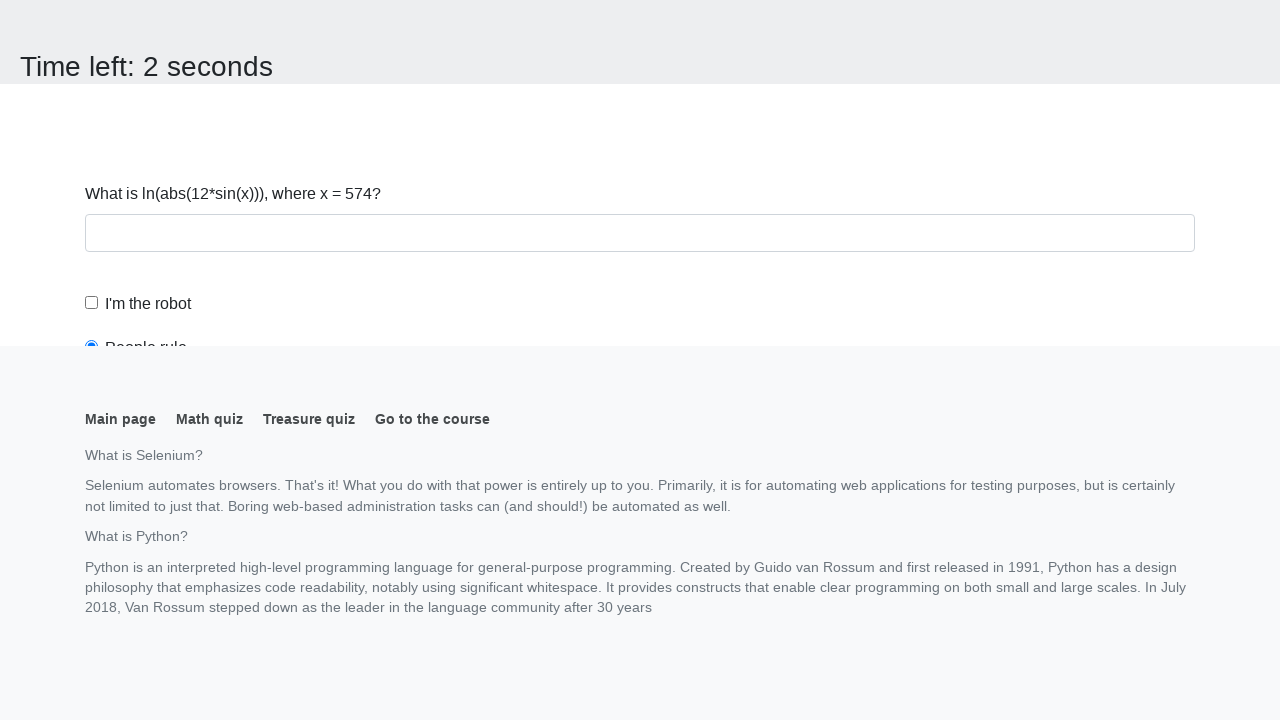

Calculated the captcha result: 2.2496858051146016
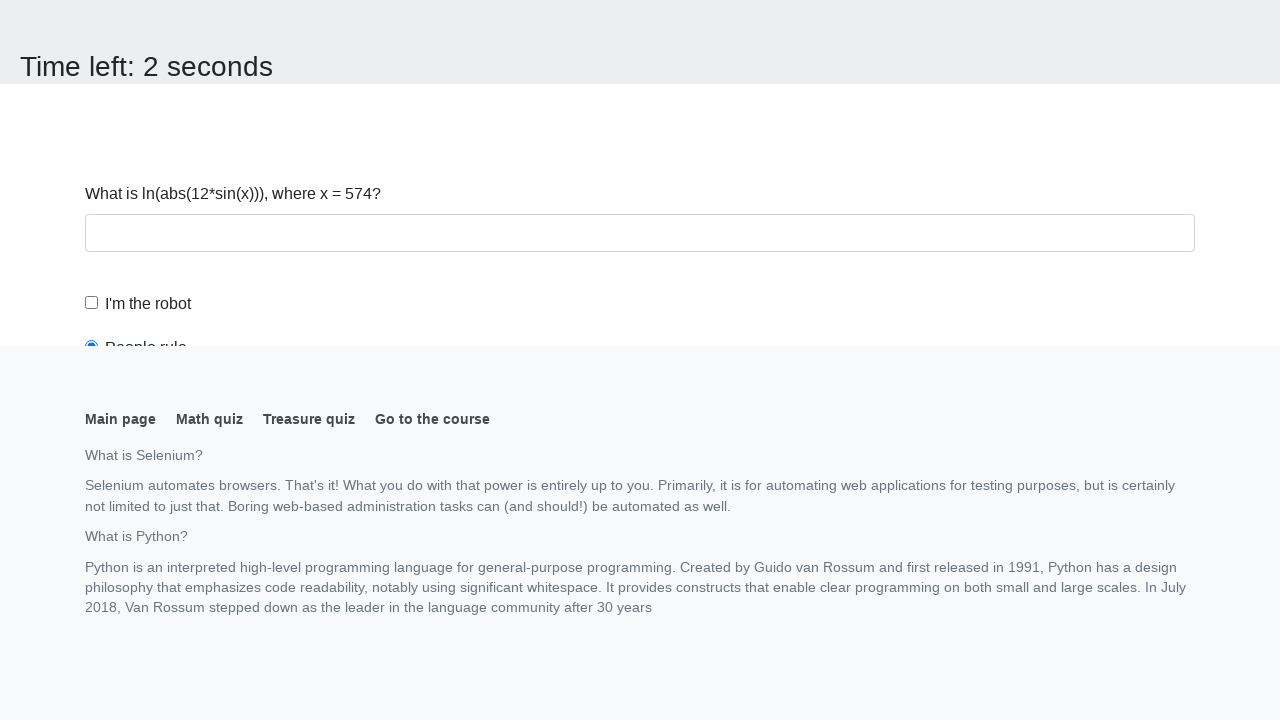

Scrolled to the answer input field
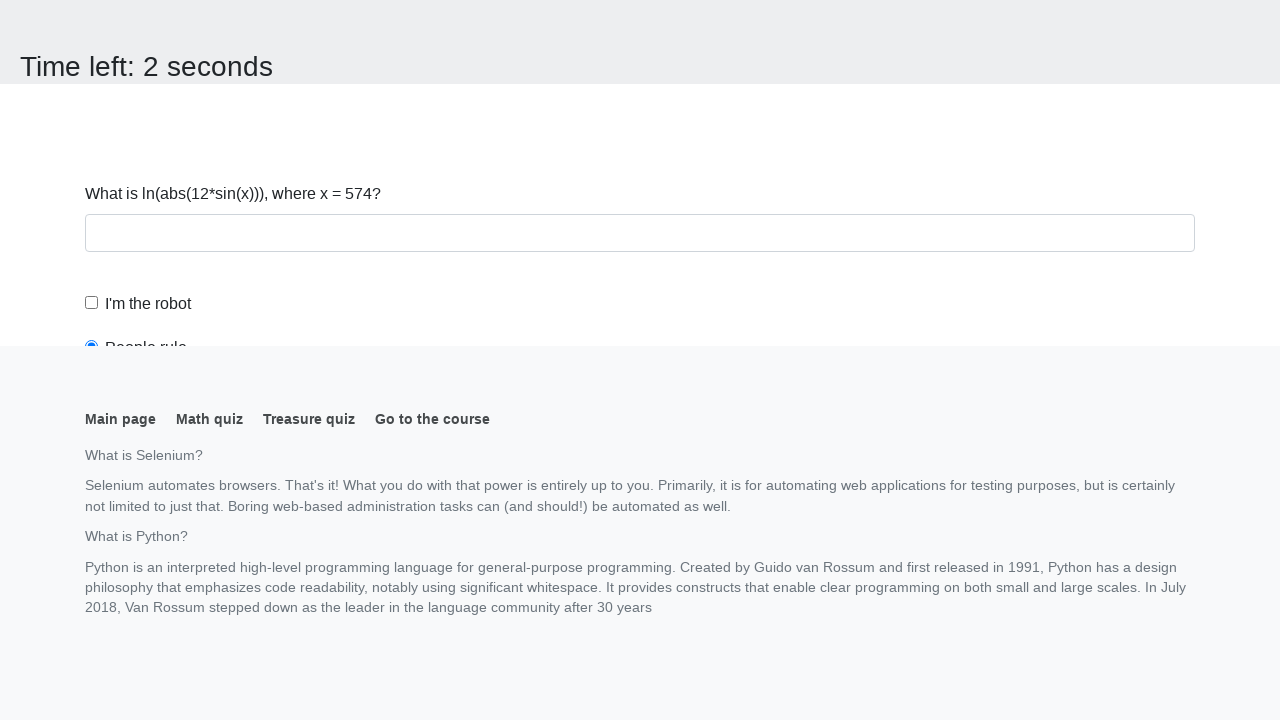

Filled the answer field with calculated value: 2.2496858051146016 on input#answer
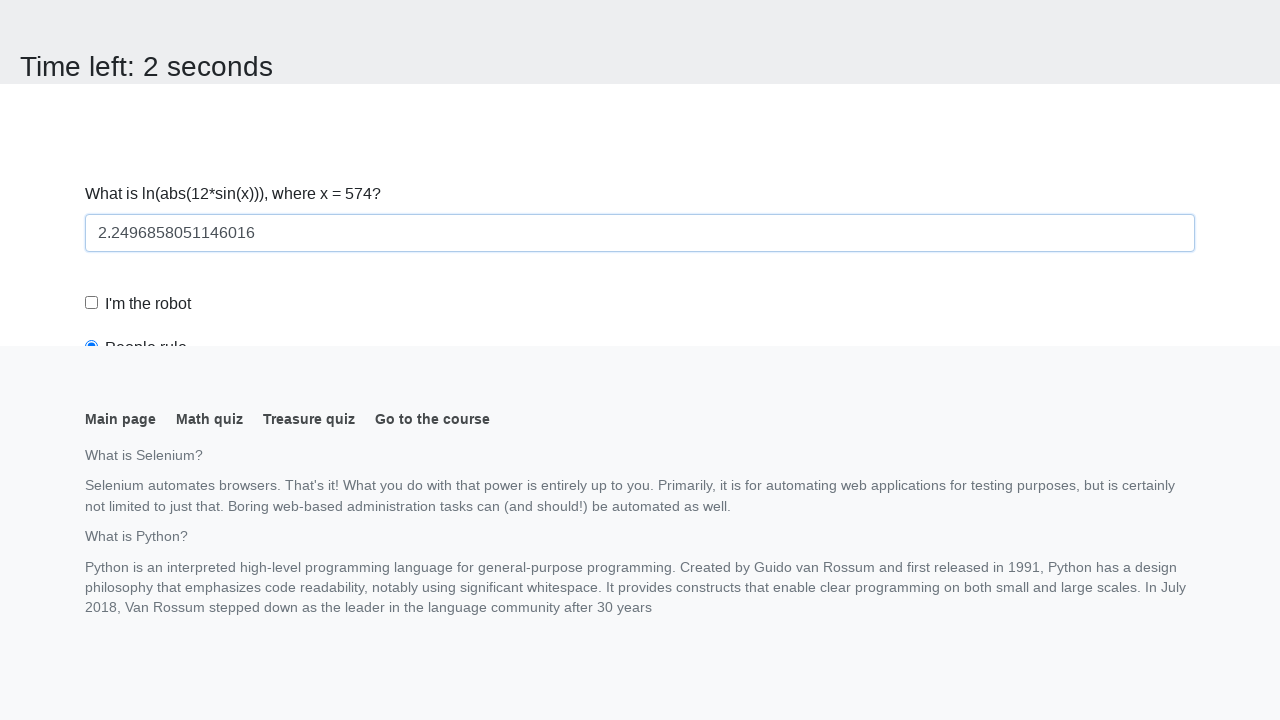

Checked the 'I'm the robot' checkbox at (92, 303) on #robotCheckbox
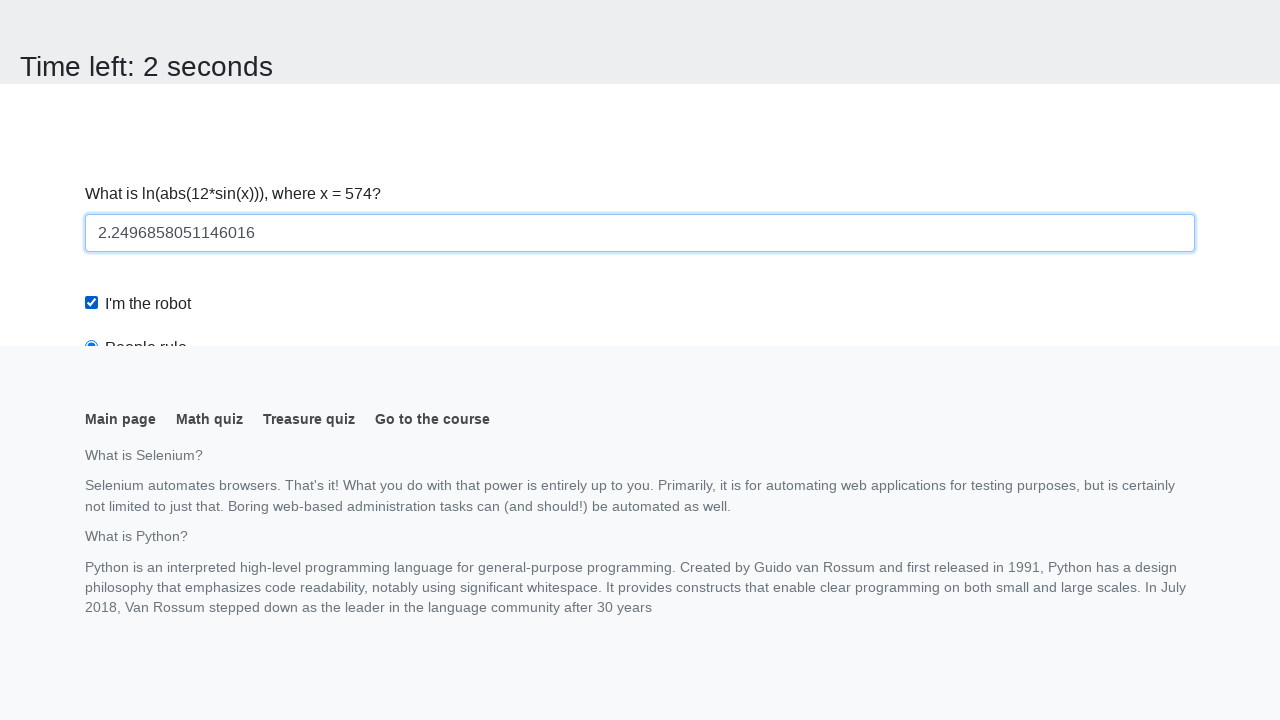

Selected the 'Robots rule!' radio button at (92, 7) on #robotsRule
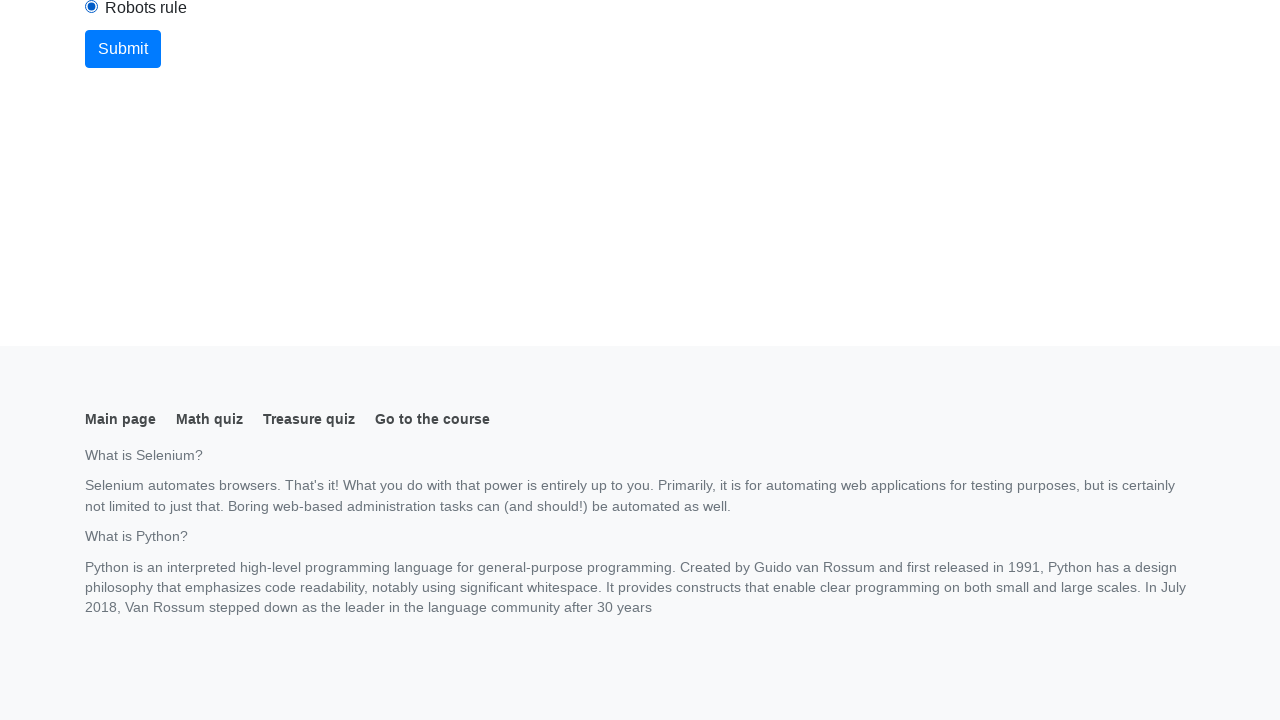

Clicked the Submit button to submit the form at (123, 49) on button.btn.btn-primary
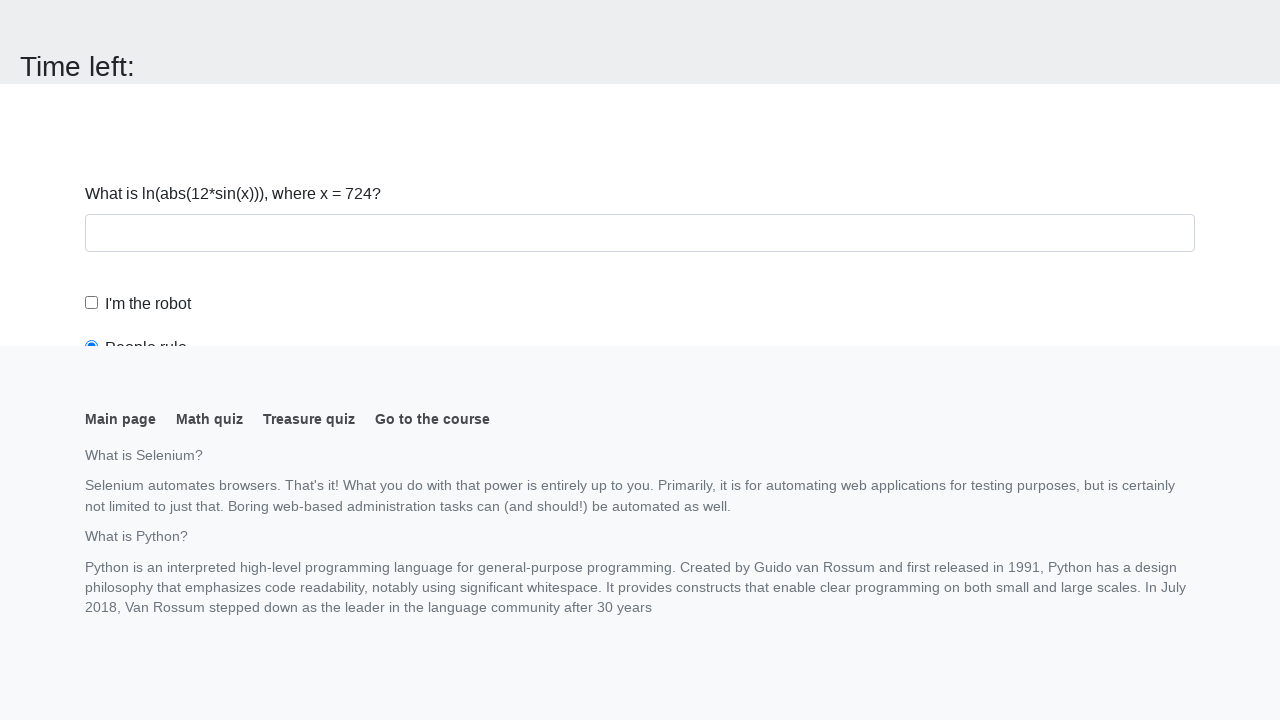

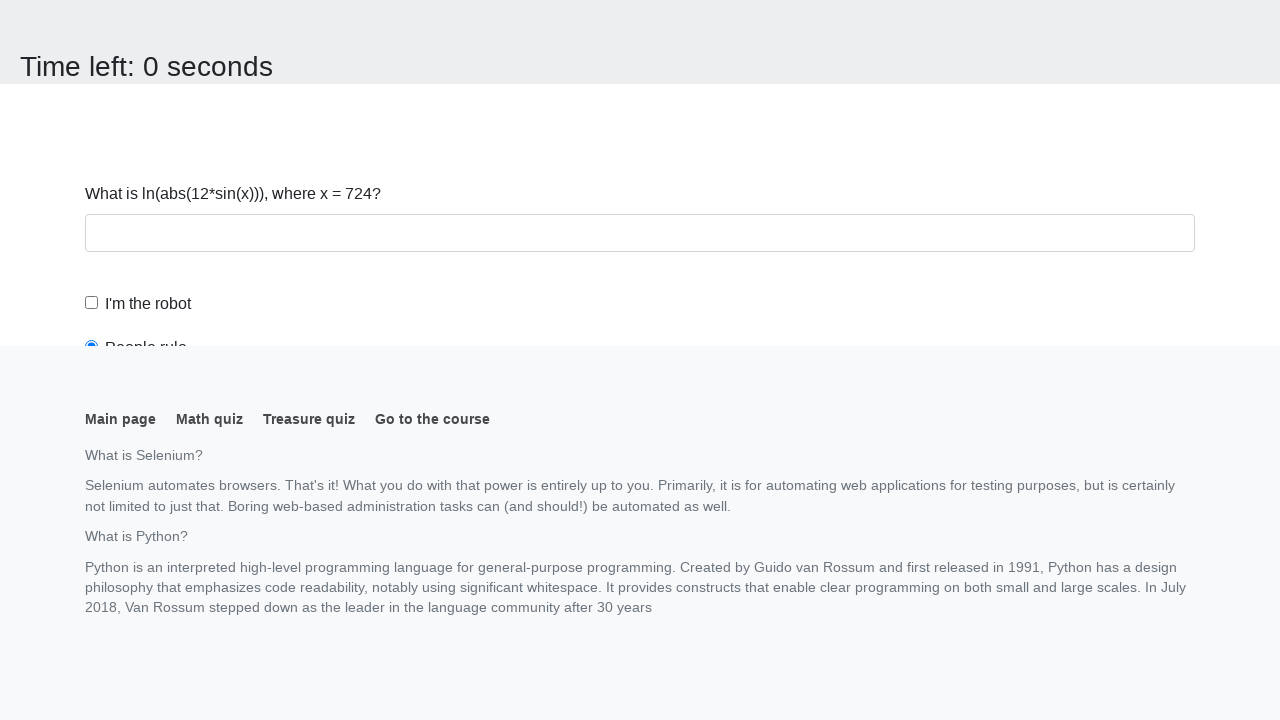